Tests iframe navigation and interaction by switching between single and nested iframes, entering text in input fields within iframes, and navigating through different sections of the page

Starting URL: http://demo.automationtesting.in/Frames.html

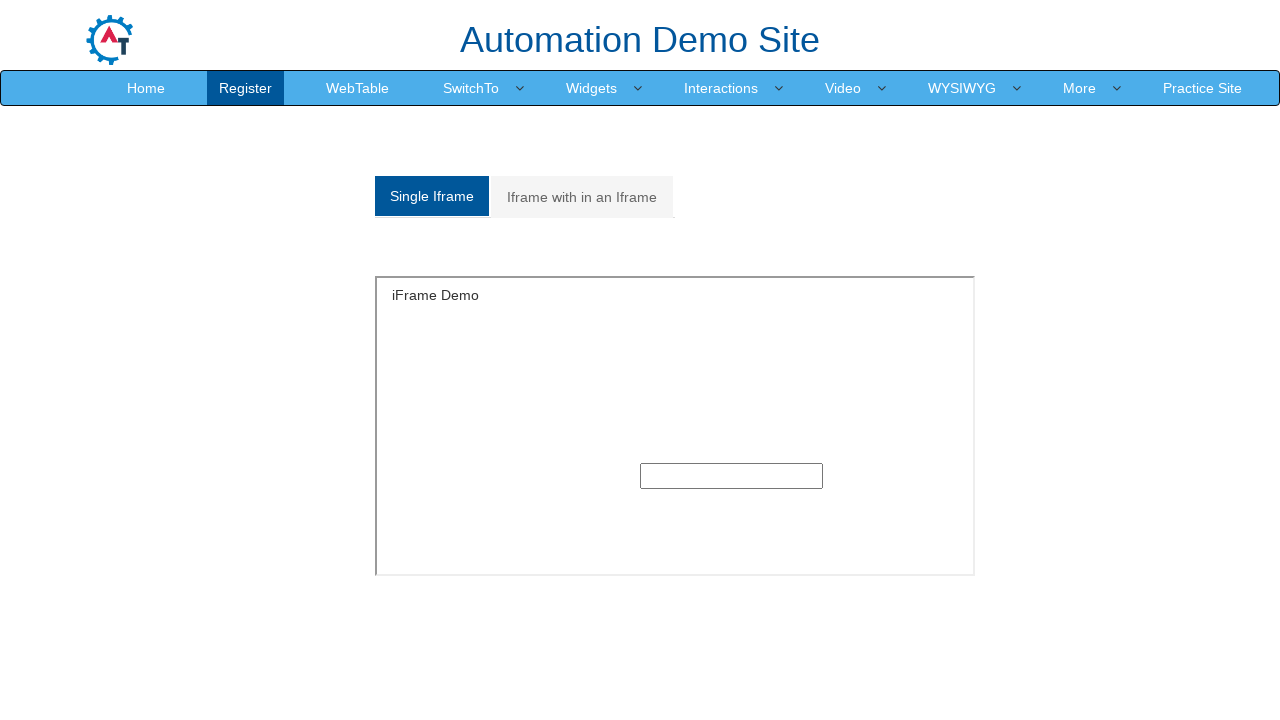

Located single iframe element with id 'singleframe'
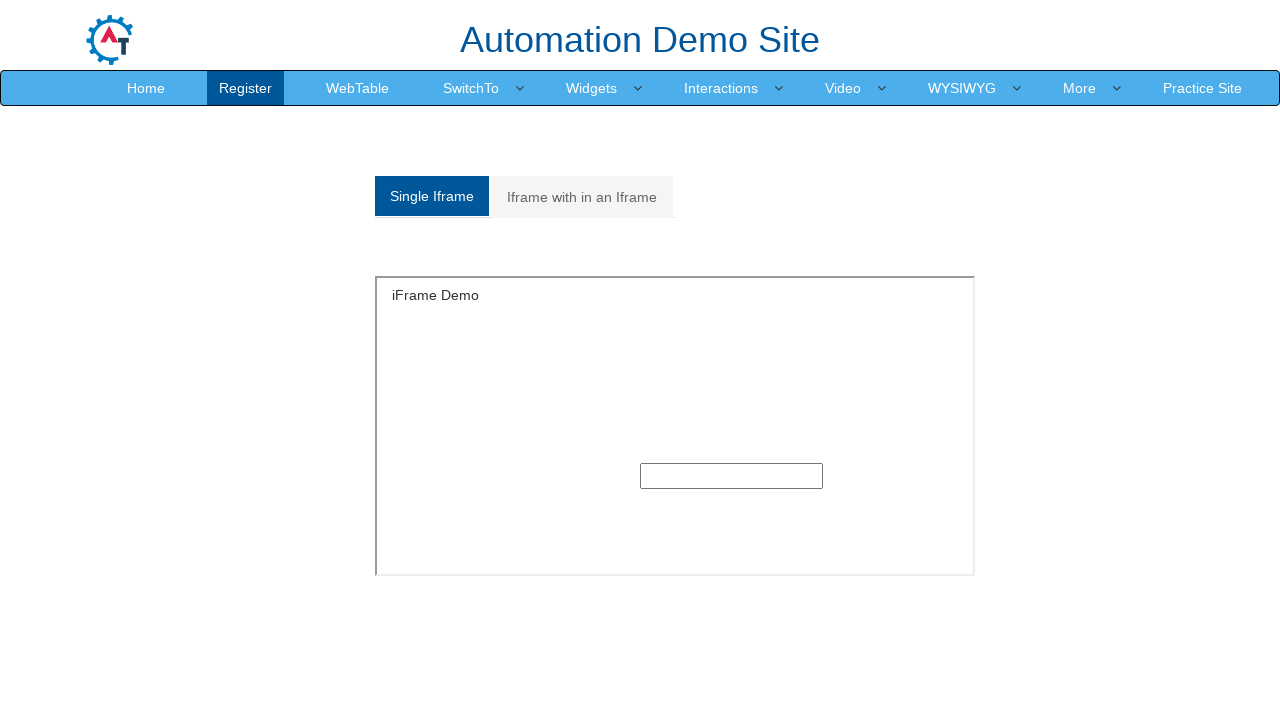

Located nested iframe element with src 'MultipleFrames.html'
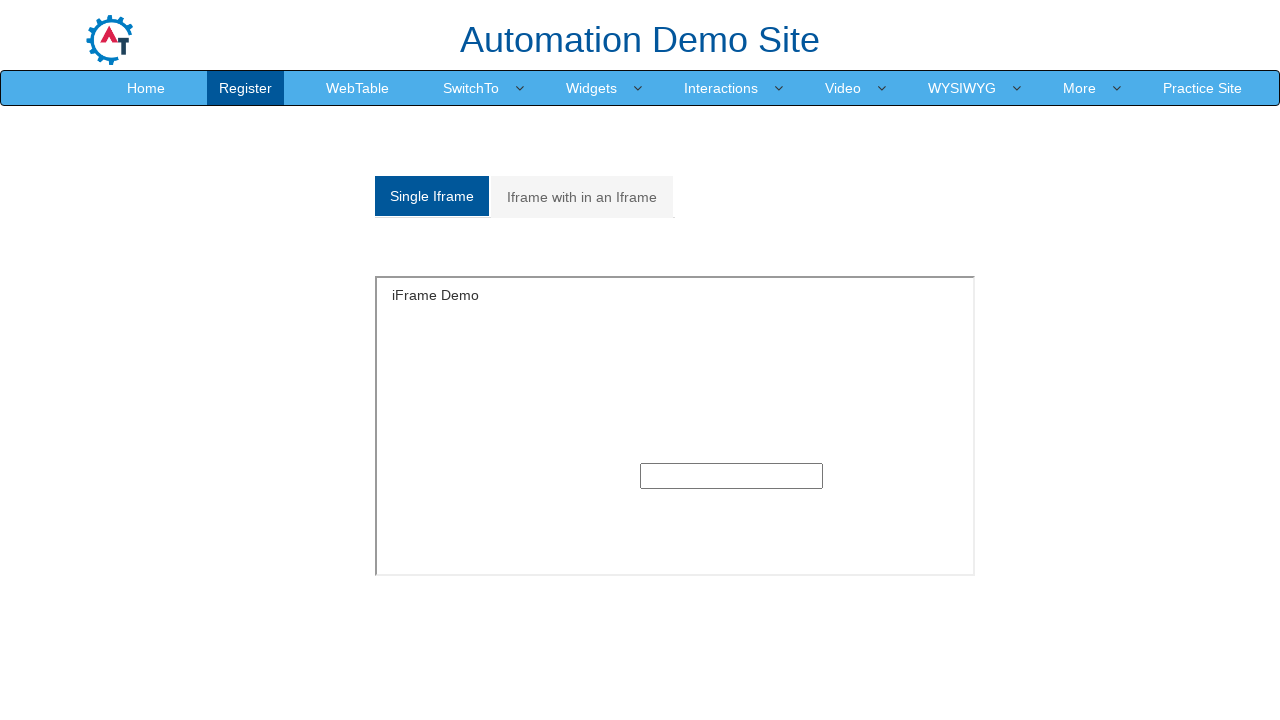

Entered text 'Accessing Iframe' in single iframe input field on #singleframe >> internal:control=enter-frame >> xpath=//input[@type='text']
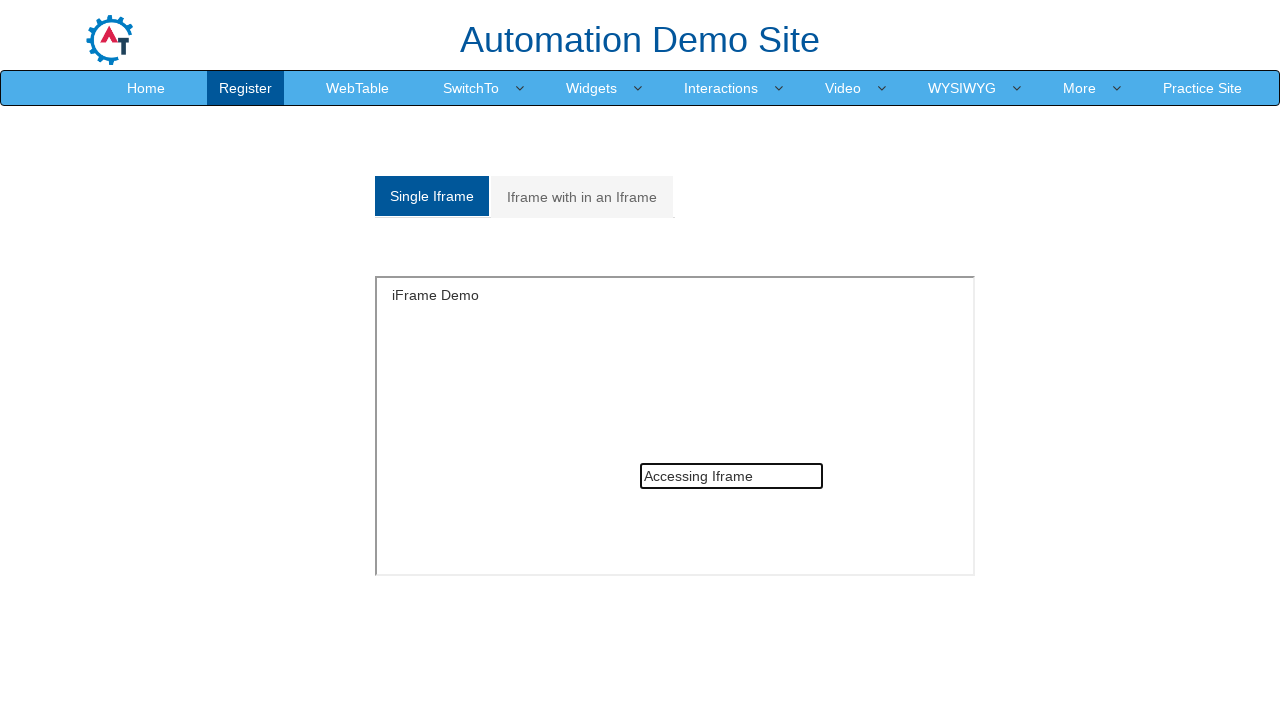

Clicked 'Iframe with in an Iframe' navigation link at (582, 197) on xpath=//a[@href='#Multiple']
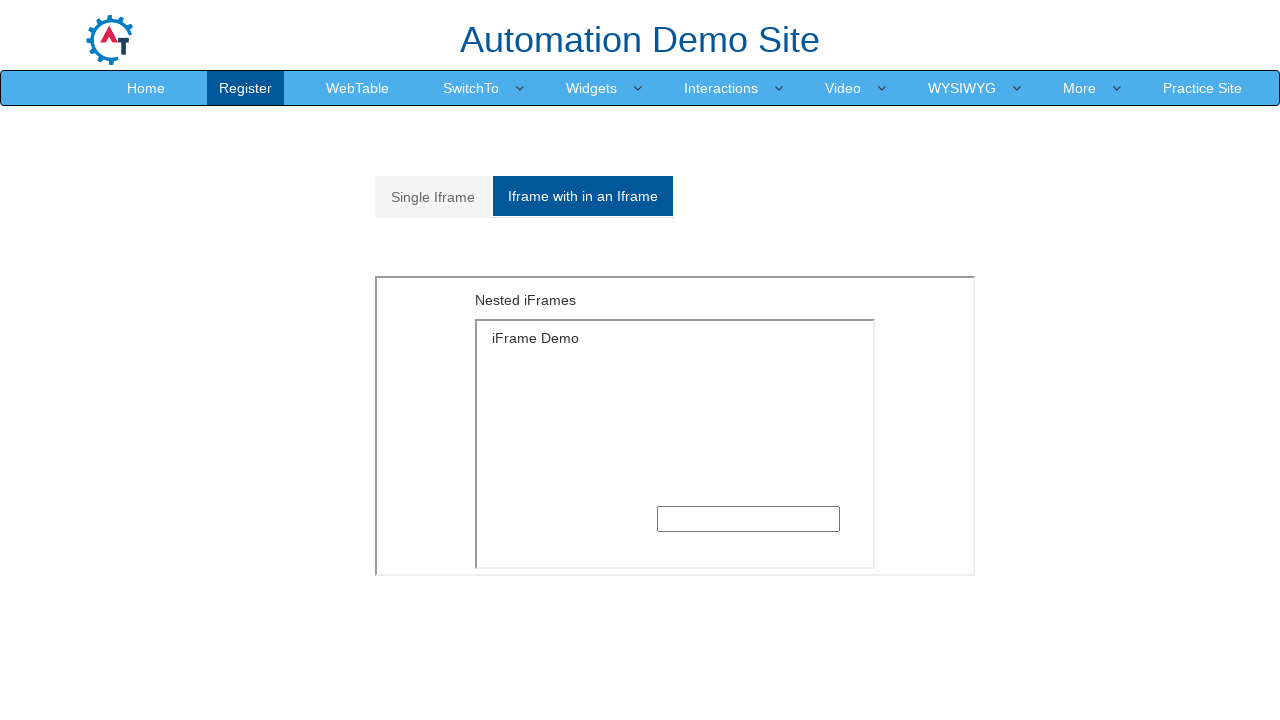

Located outer iframe for nested iframe access
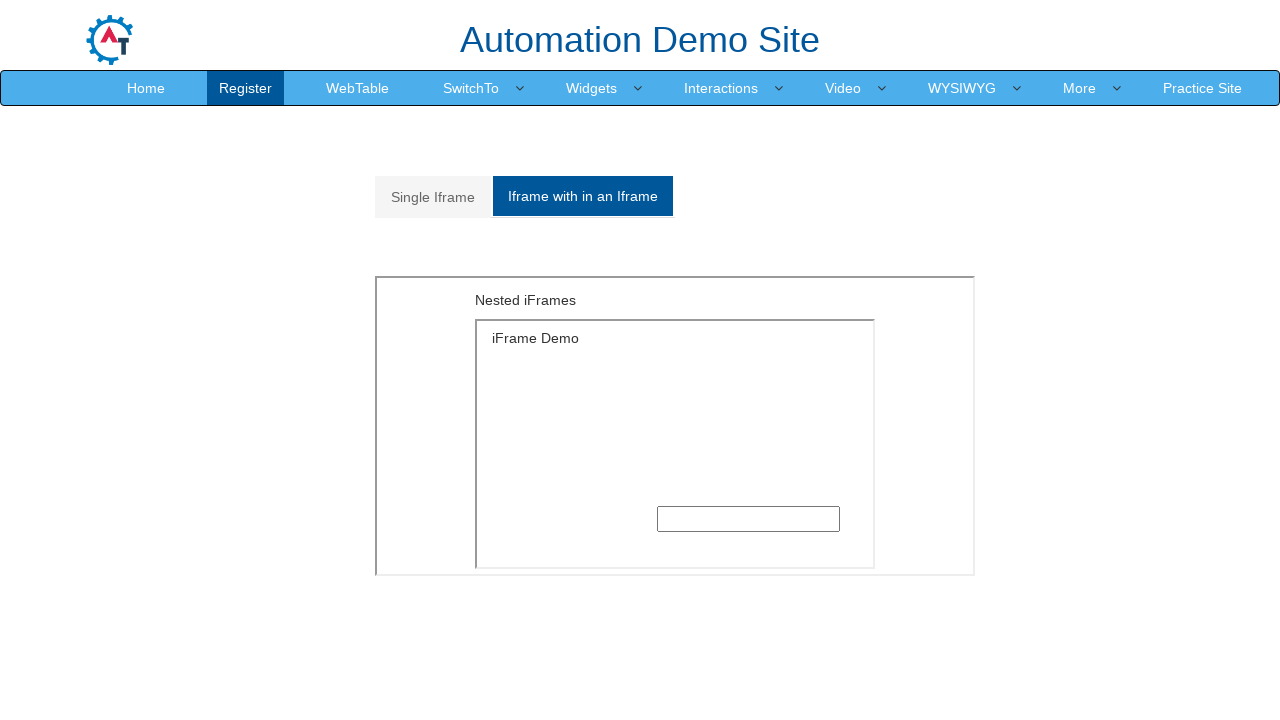

Located inner iframe within outer iframe
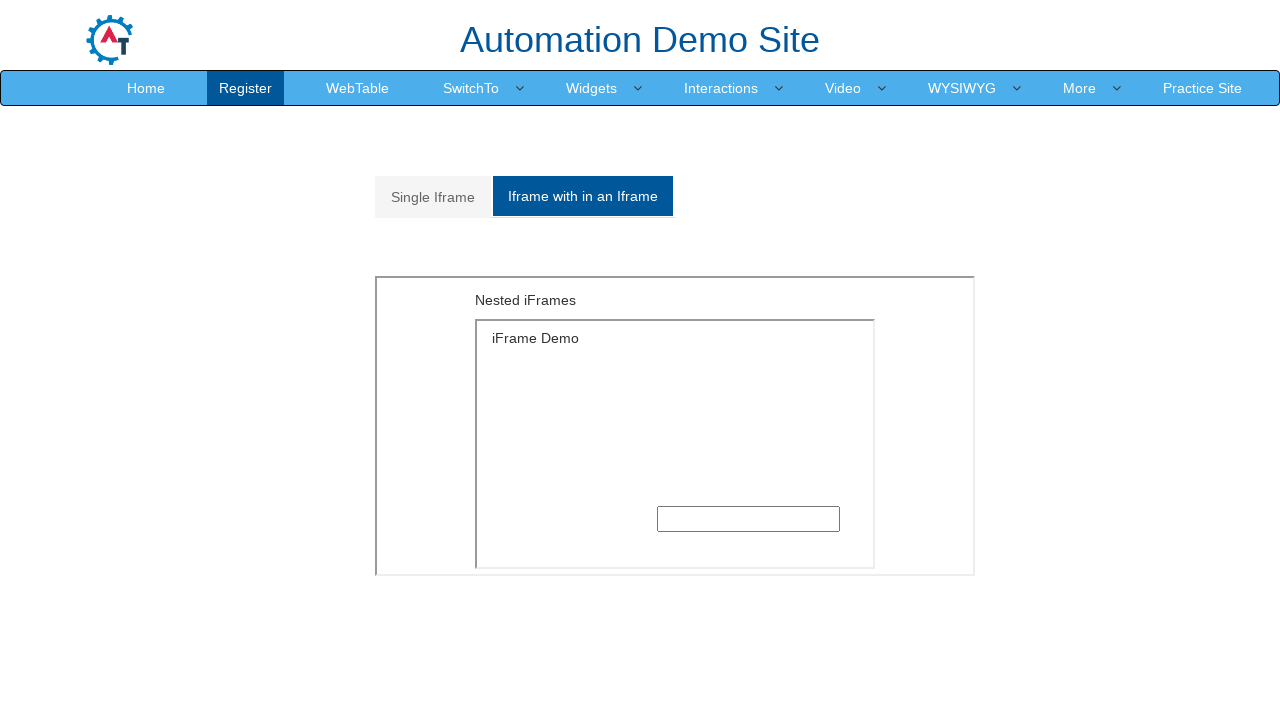

Entered text 'iframe is easy' in nested iframe input field on xpath=//iframe[@src='MultipleFrames.html'] >> internal:control=enter-frame >> xp
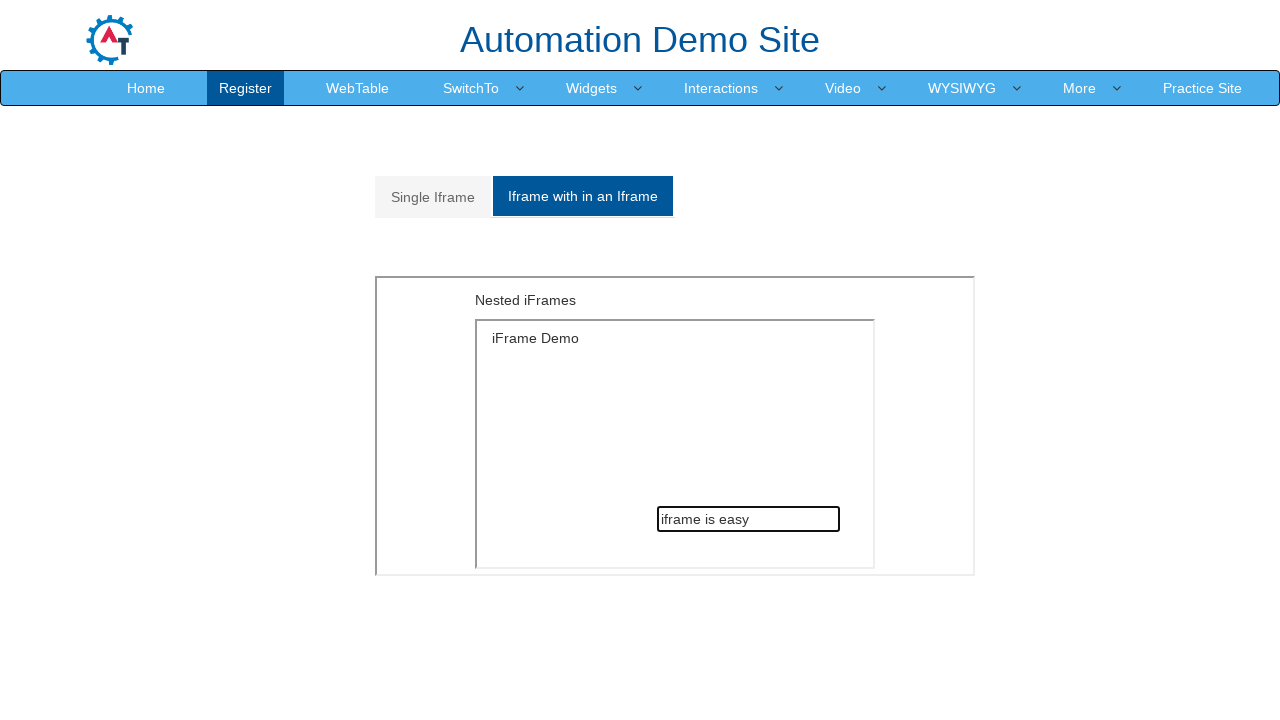

Clicked home link to navigate to Index page at (146, 88) on xpath=//a[@href='Index.html']
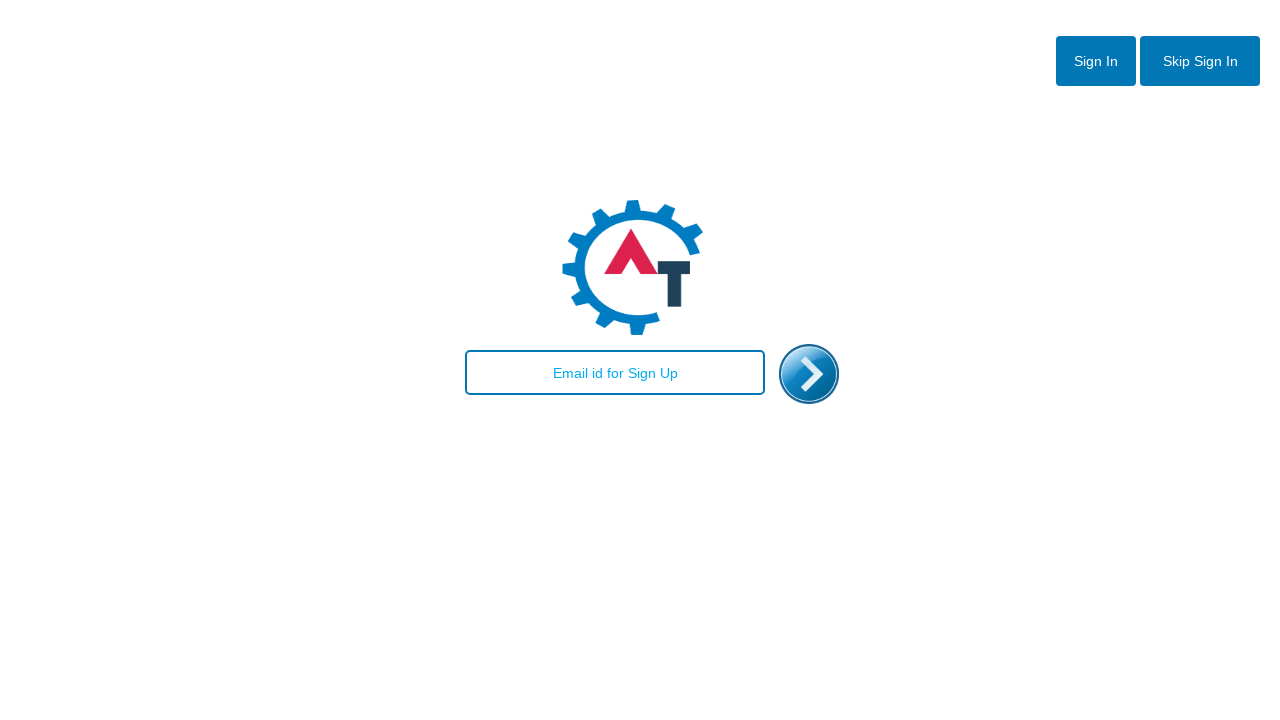

Waited for page load state to complete
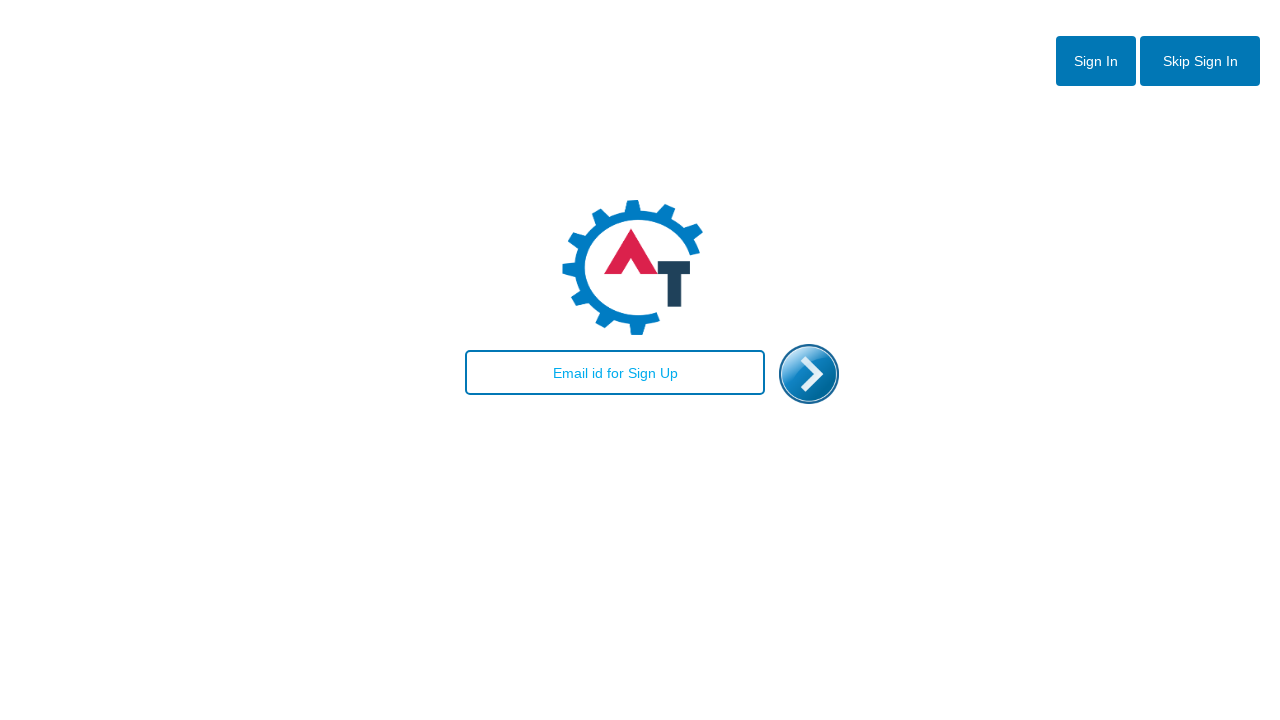

Verified page title is 'Index'
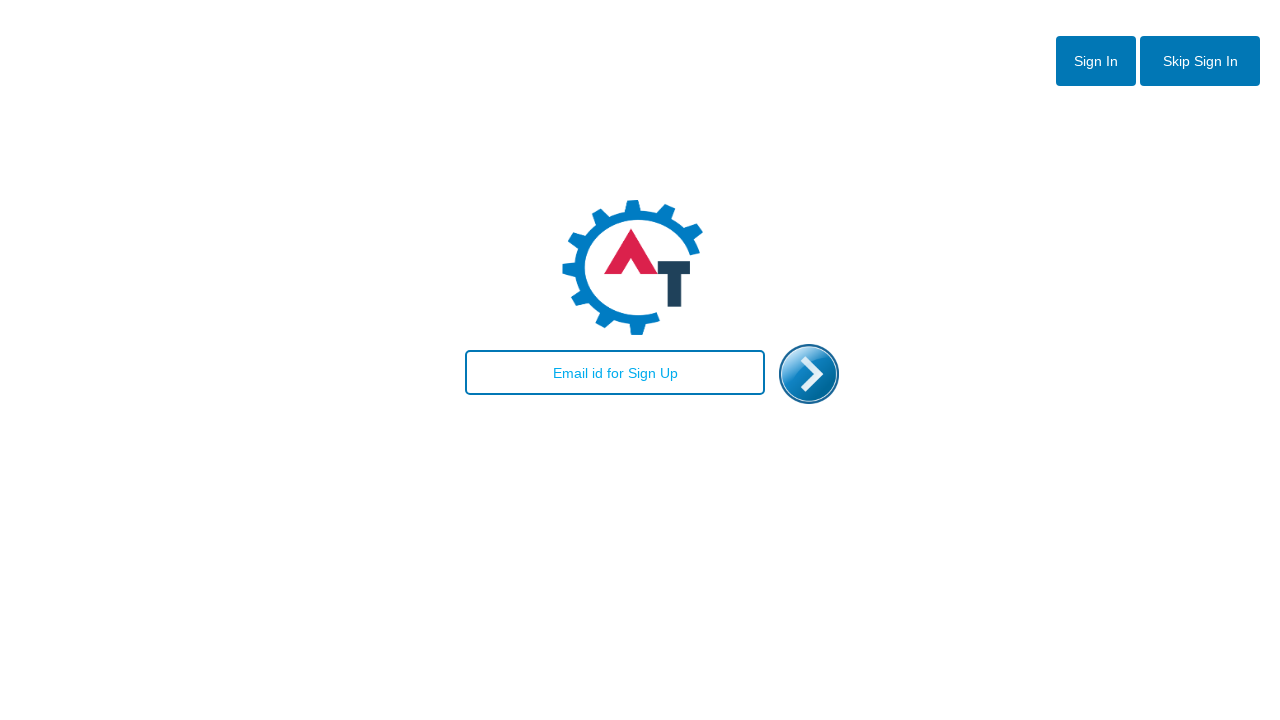

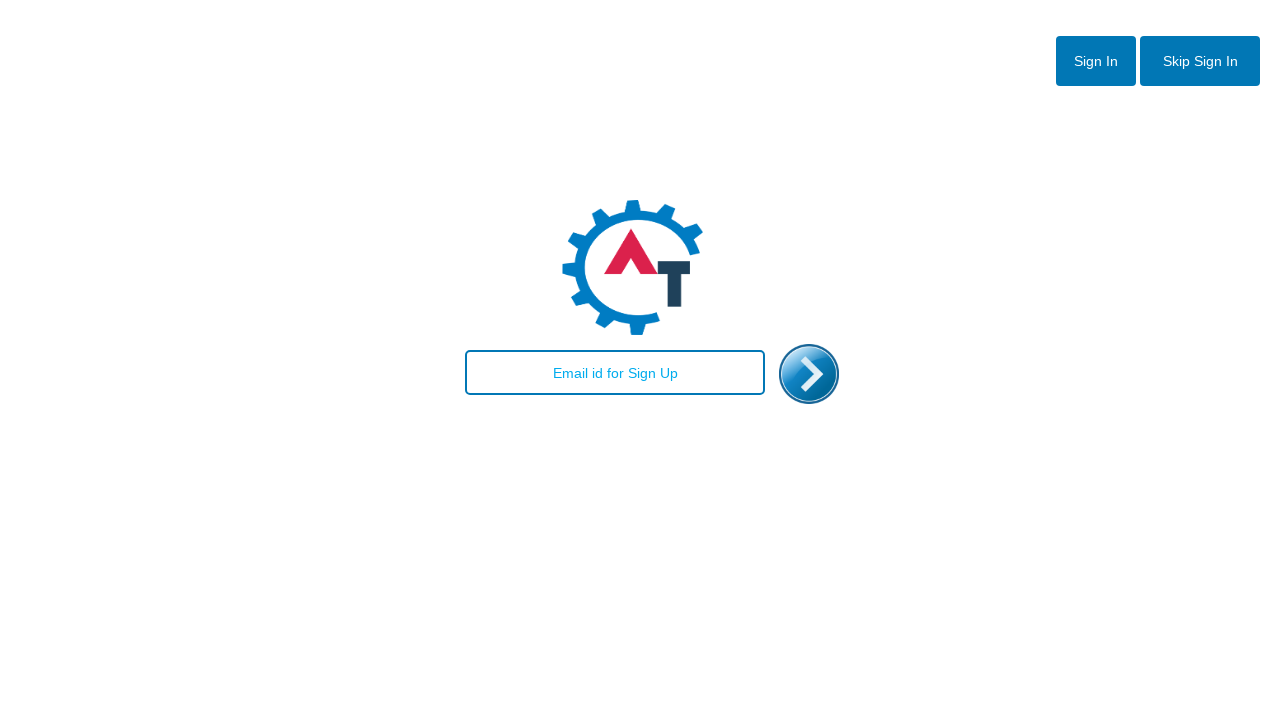